Navigates to DemoBlaze website, verifies page elements are loaded, and clicks the Contact link

Starting URL: https://www.demoblaze.com/

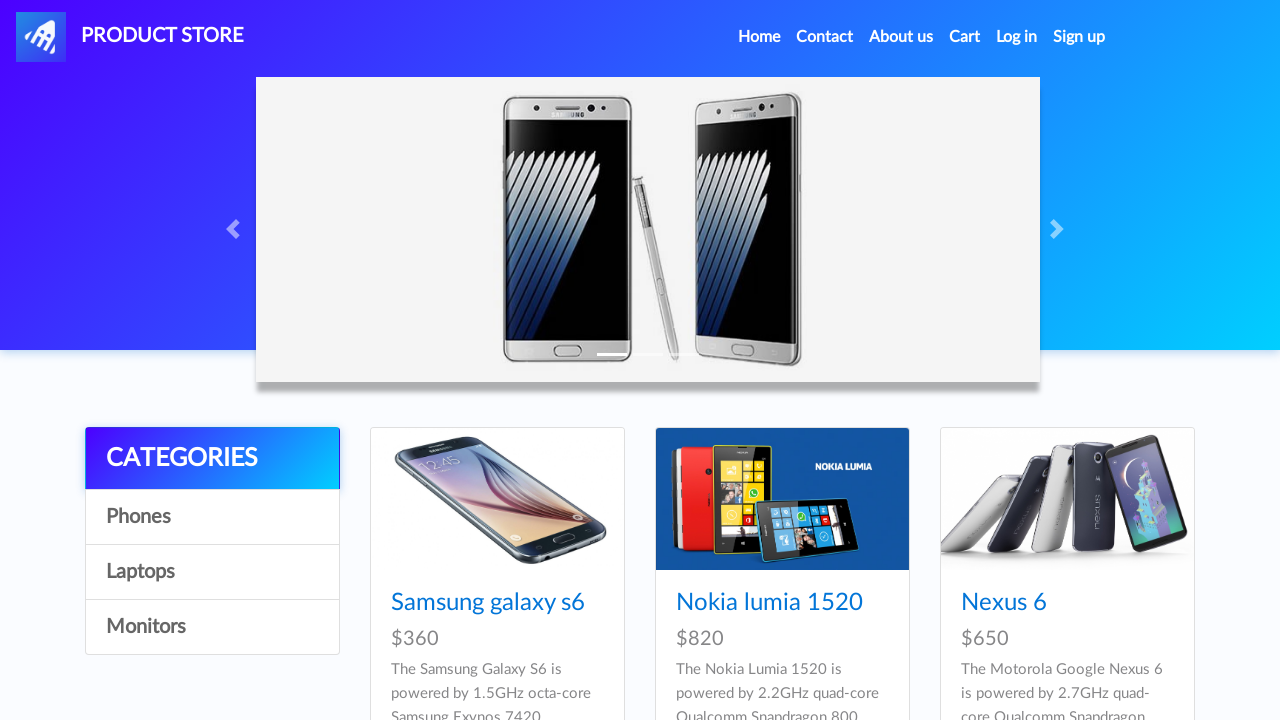

Navigation items loaded on DemoBlaze page
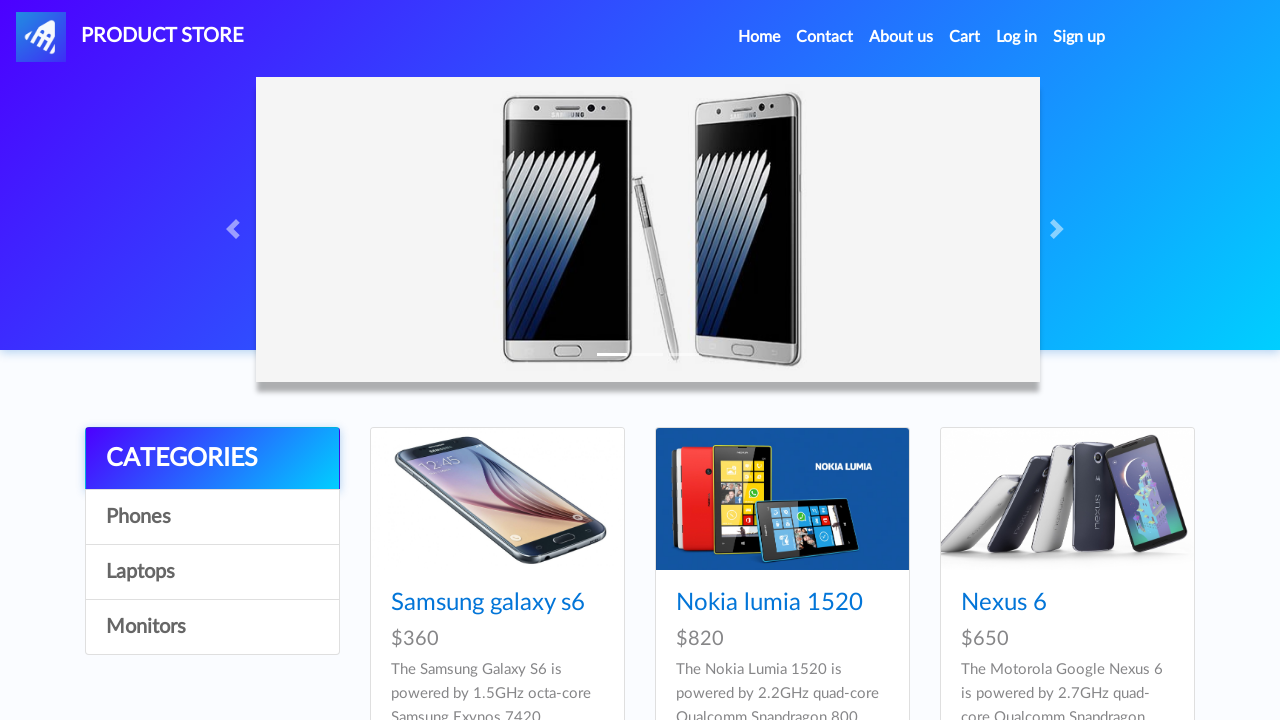

Product images loaded on page
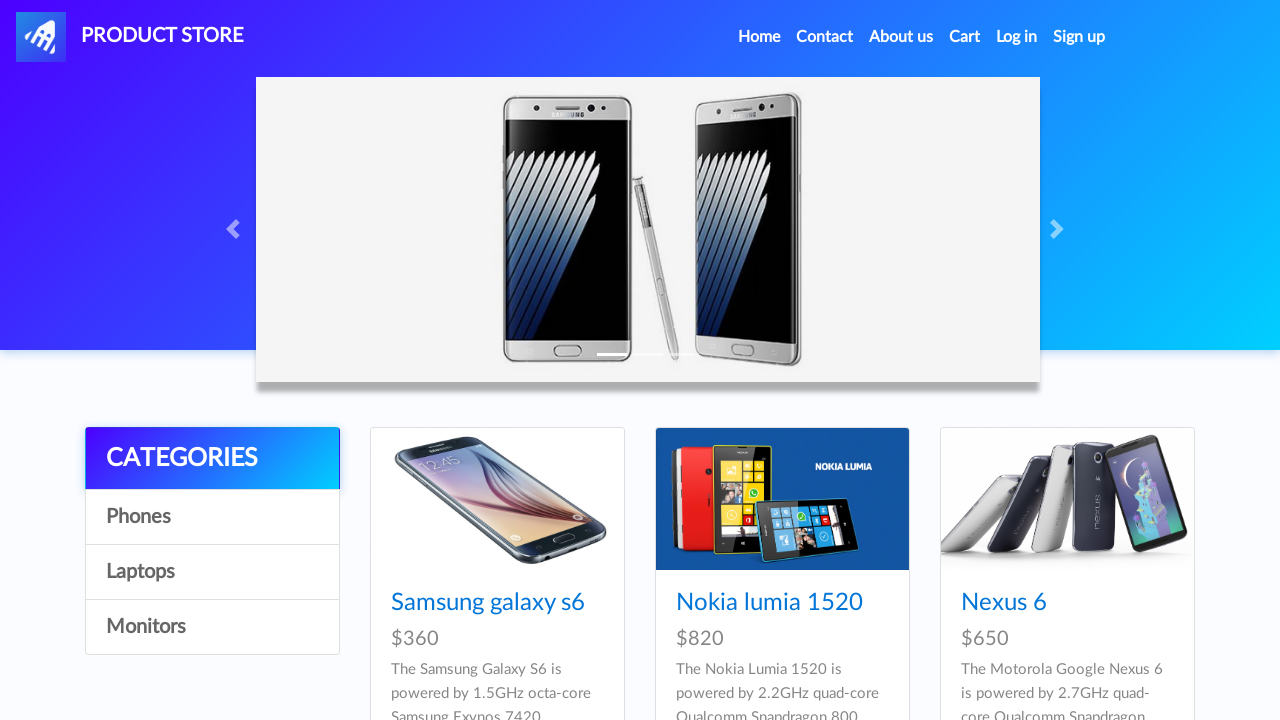

Clicked Contact link at (825, 37) on a:text('Contact')
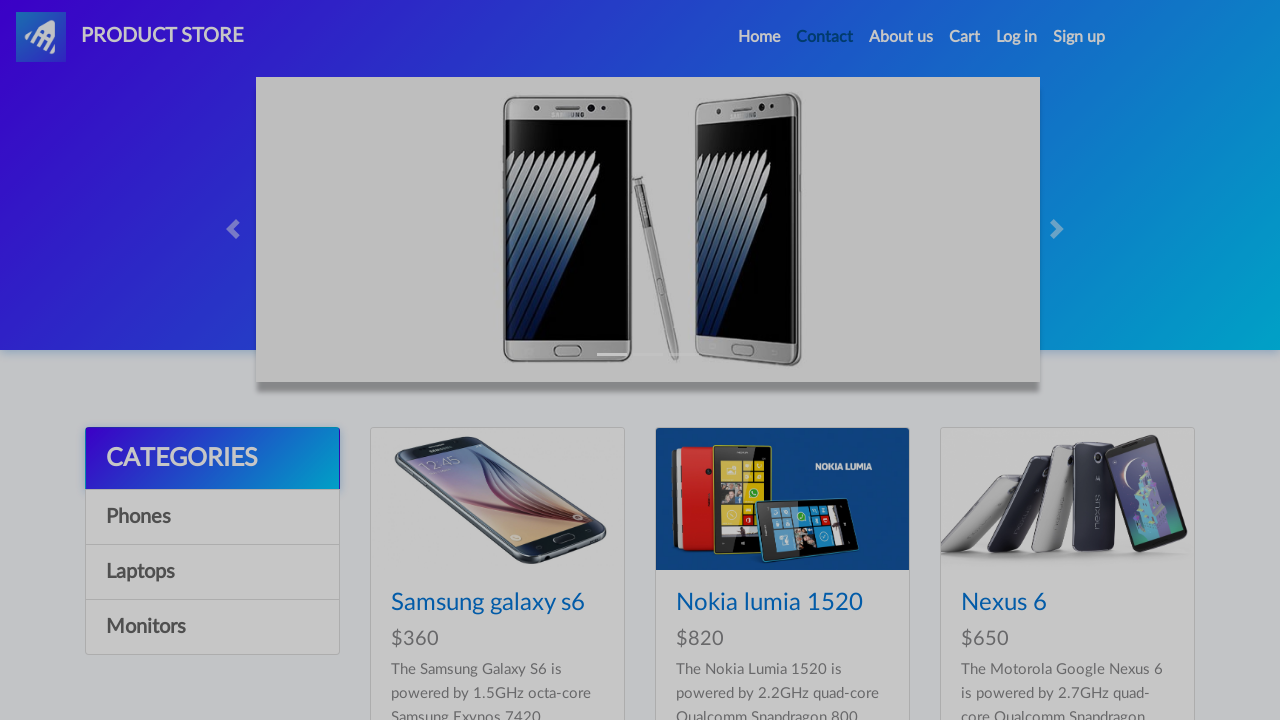

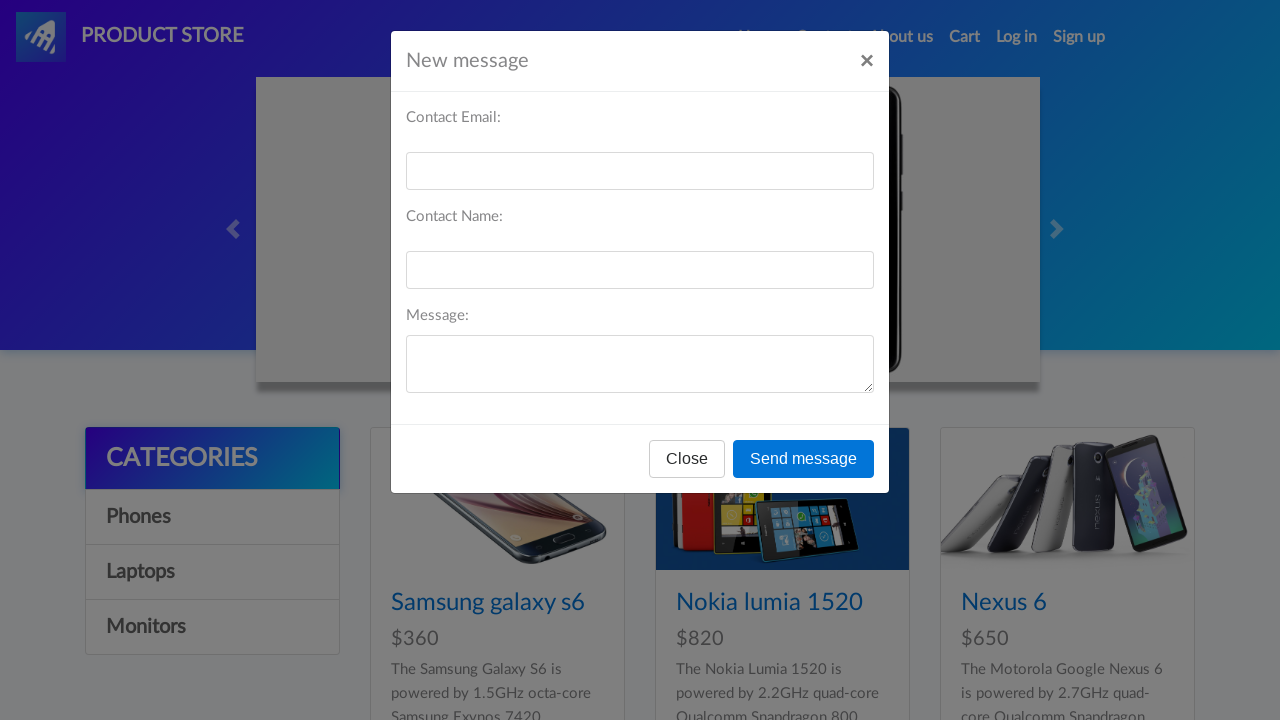